Tests a web form by filling various input fields including text, password, textarea, dropdown, datalist, checkbox, color picker, date picker, and range slider, then submits the form and verifies the submission message.

Starting URL: https://www.selenium.dev/selenium/web/web-form.html

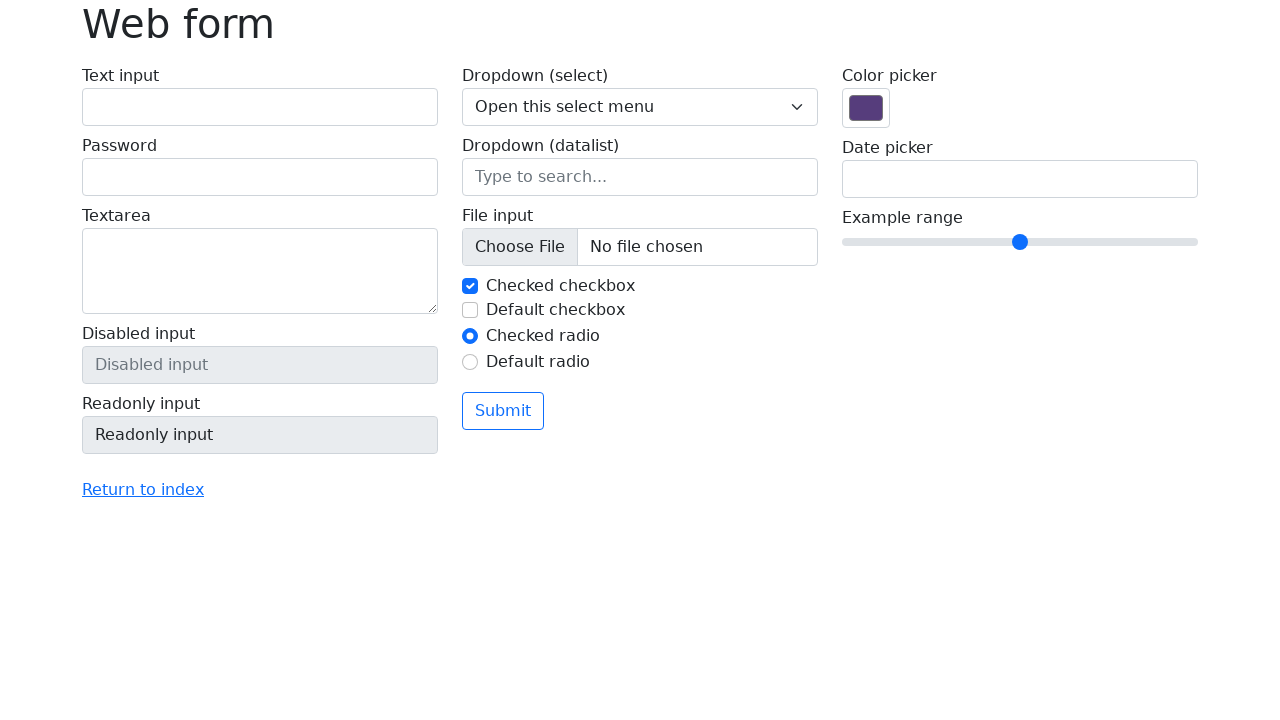

Filled text input field with 'testuję' on #my-text-id
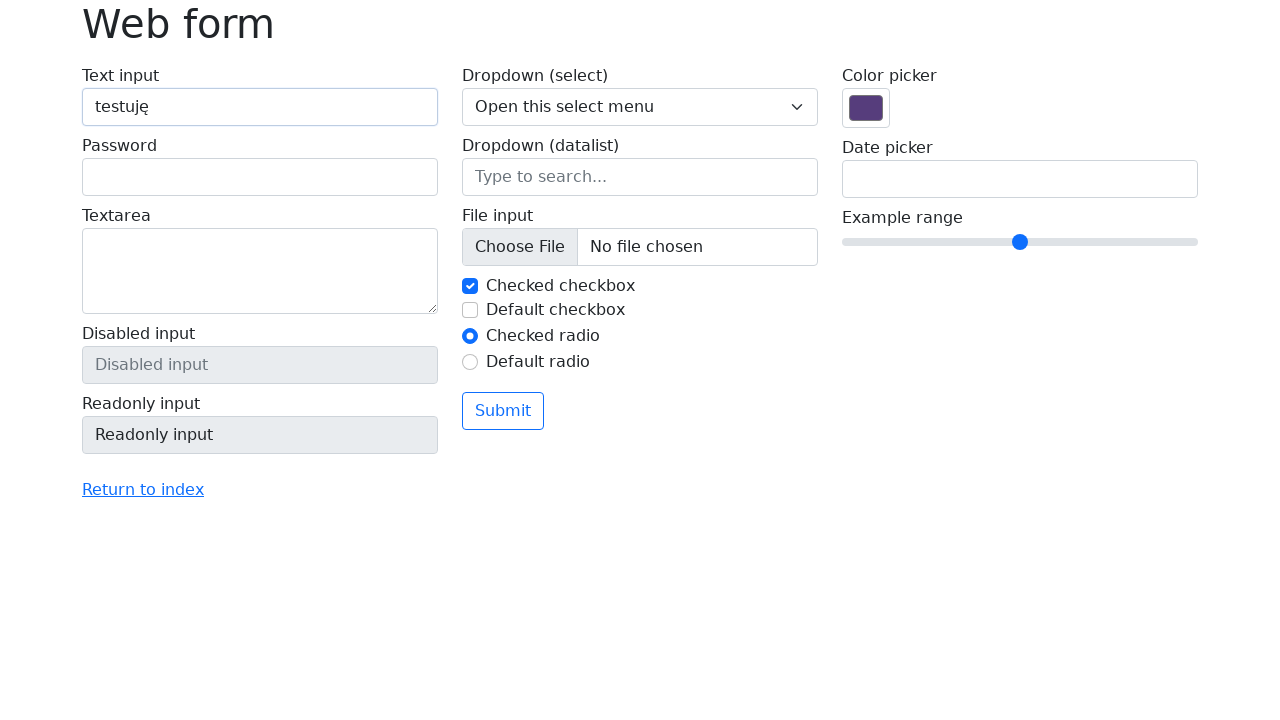

Filled password field with '12345' on input[name='my-password']
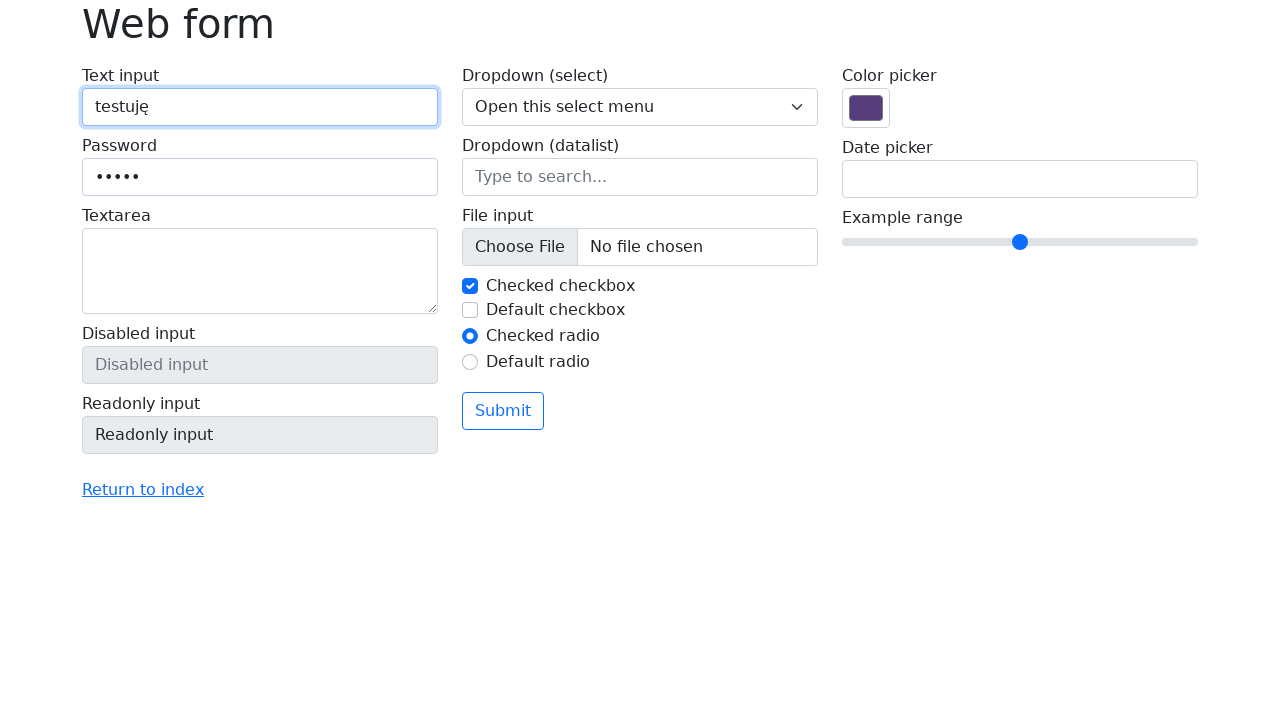

Filled textarea field with 'uczę się pisać testy' on textarea[name='my-textarea']
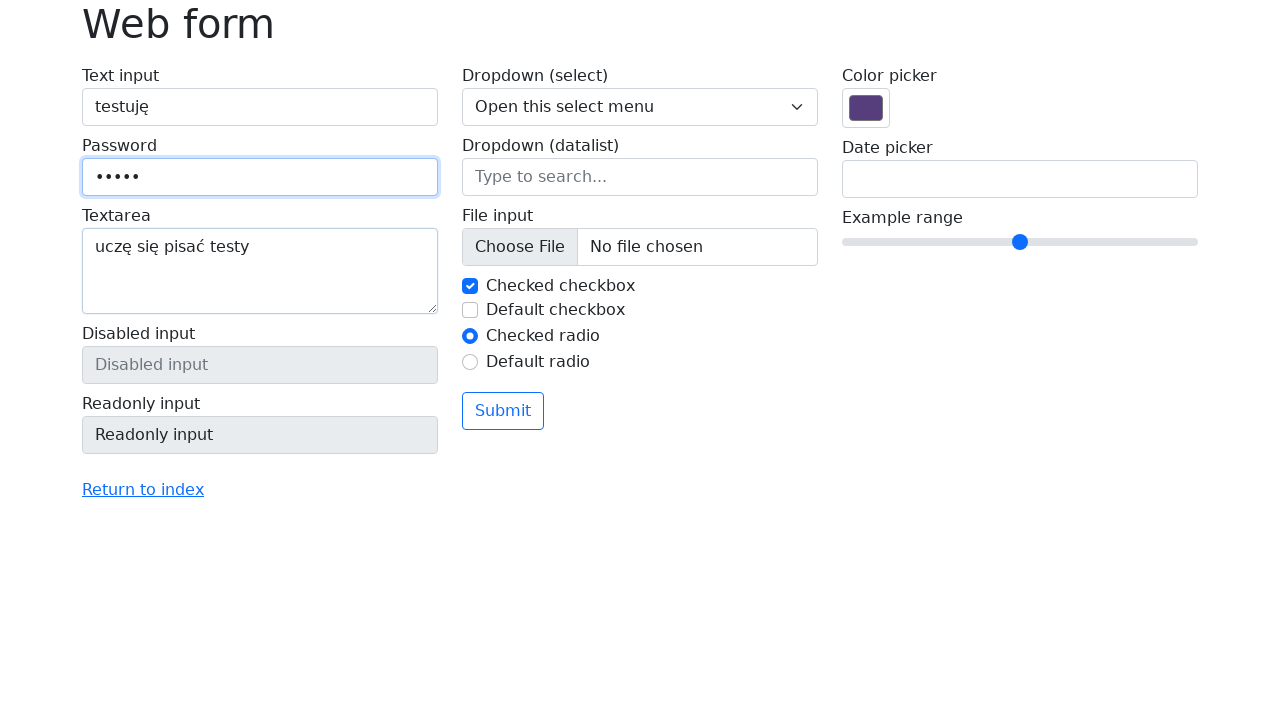

Selected option at index 3 from dropdown menu on select[name='my-select']
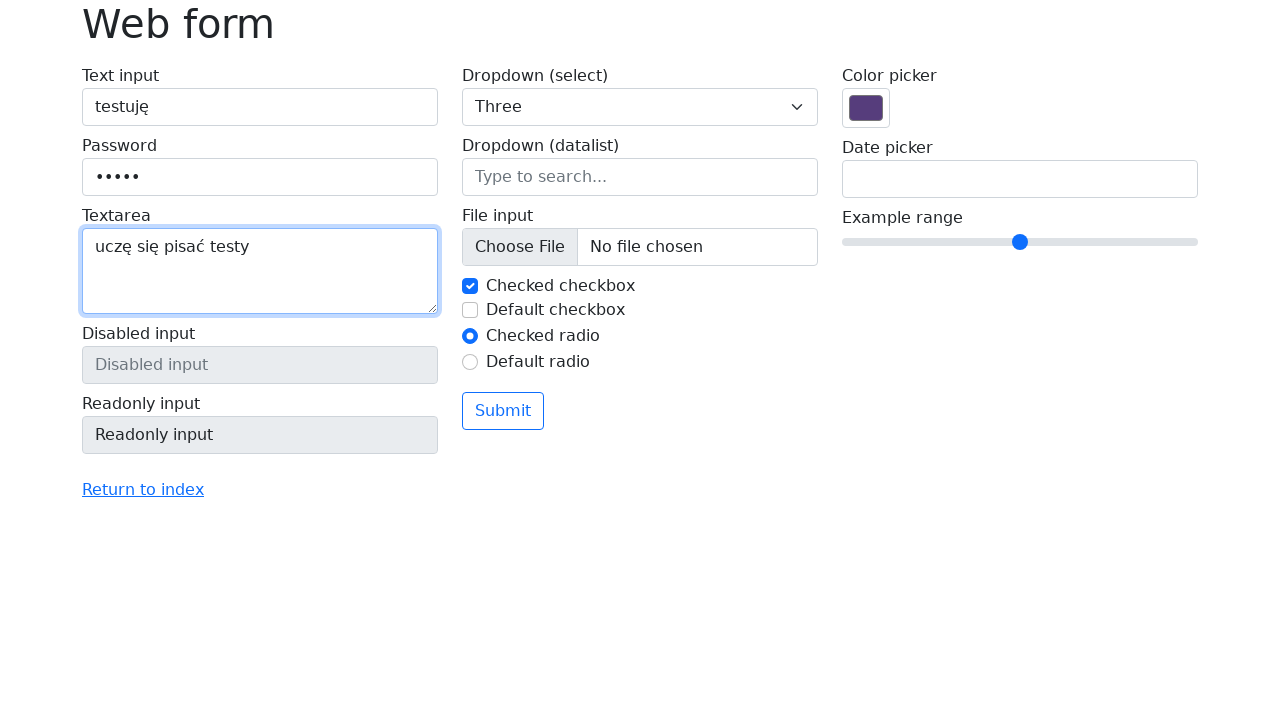

Filled datalist input with 'Los Angeles' on input[name='my-datalist']
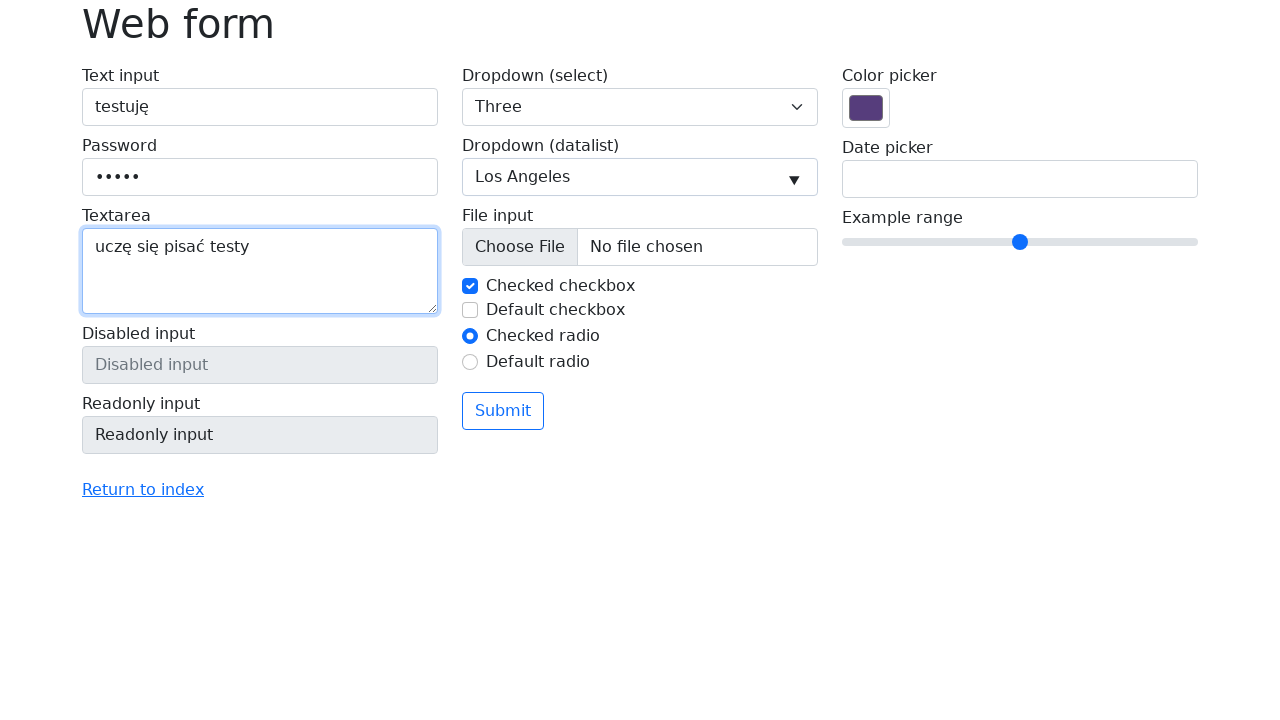

Clicked checkbox with id 'my-check-1' at (470, 286) on #my-check-1
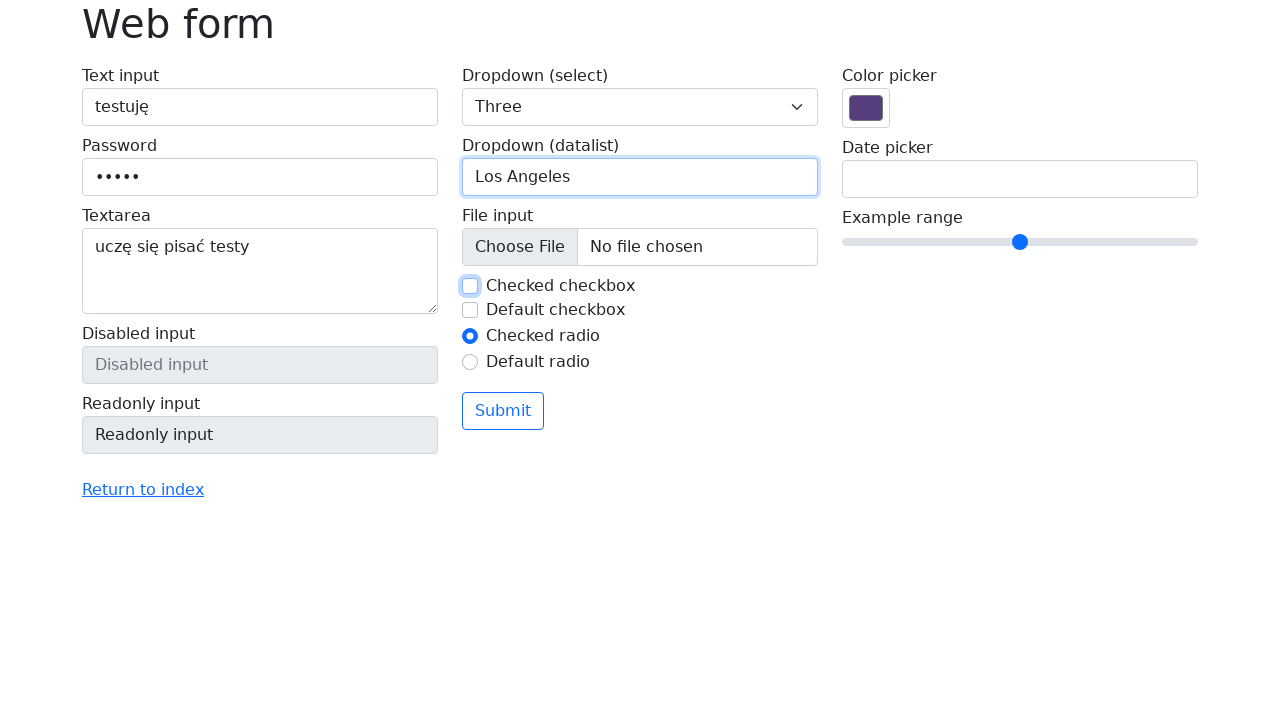

Clicked color picker input at (866, 108) on input[value='#563d7c']
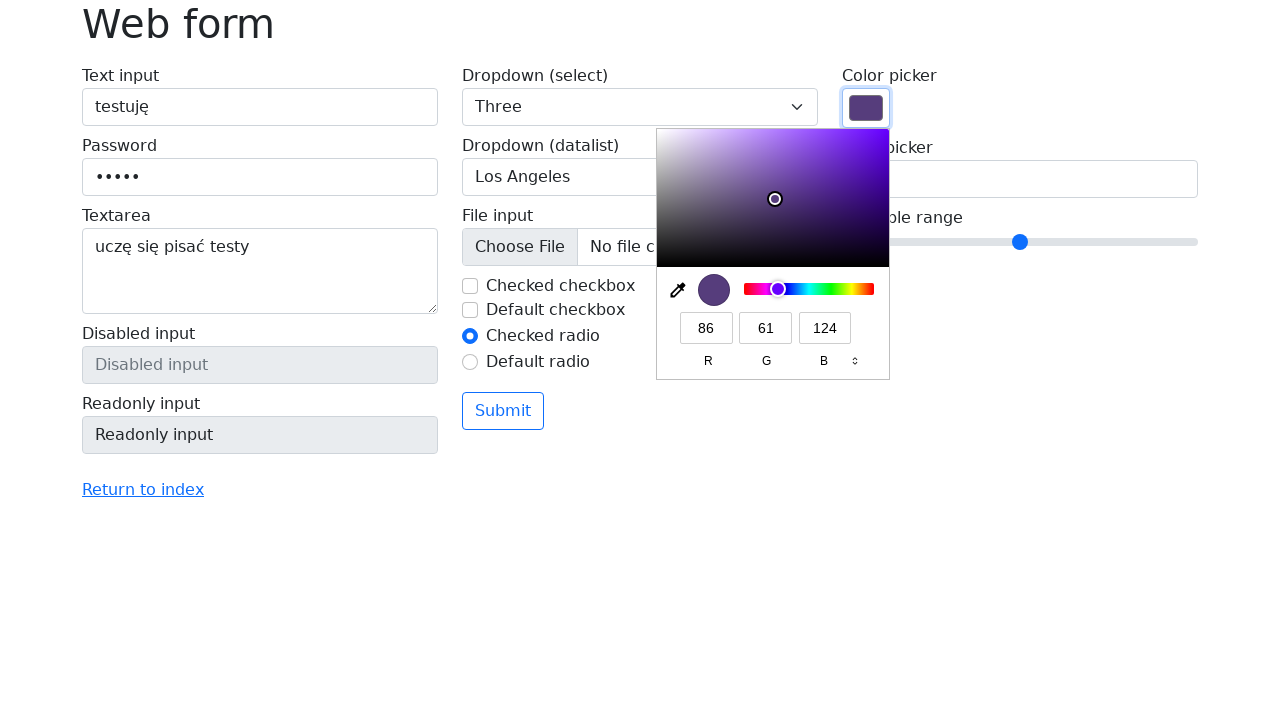

Filled date field with '07/06/2023' on input[name='my-date']
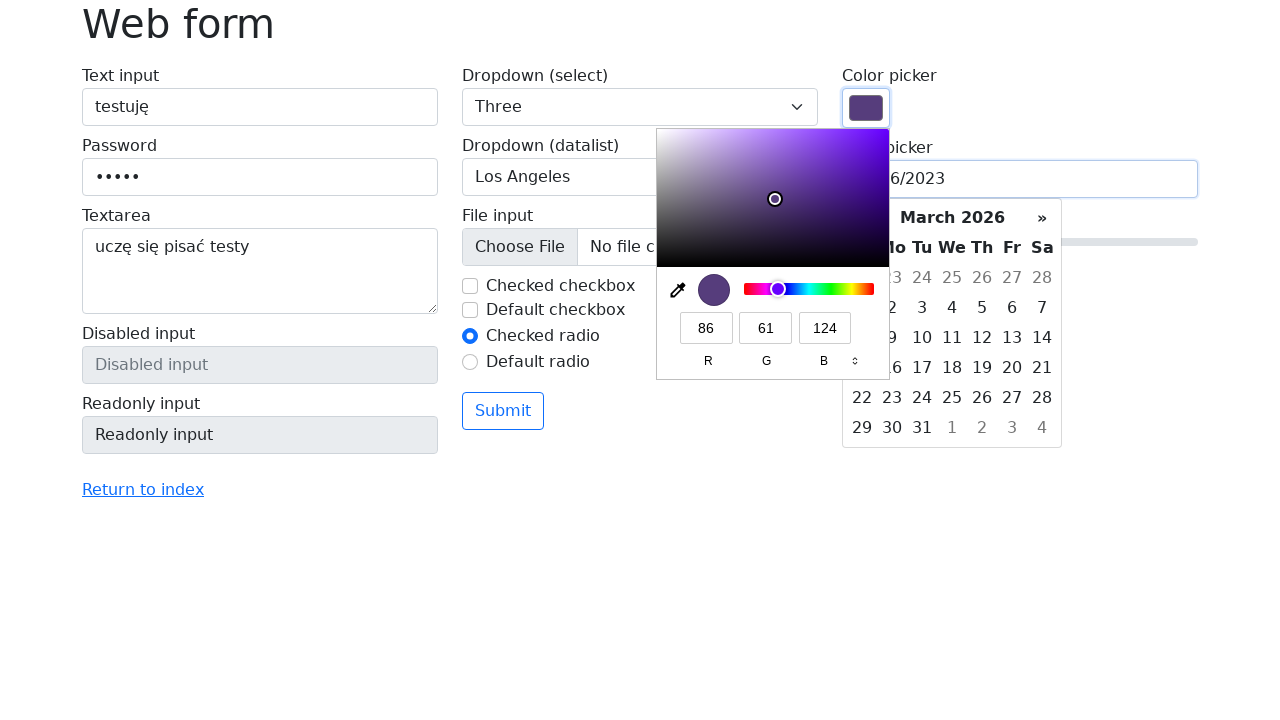

Focused on range slider element on input[name='my-range']
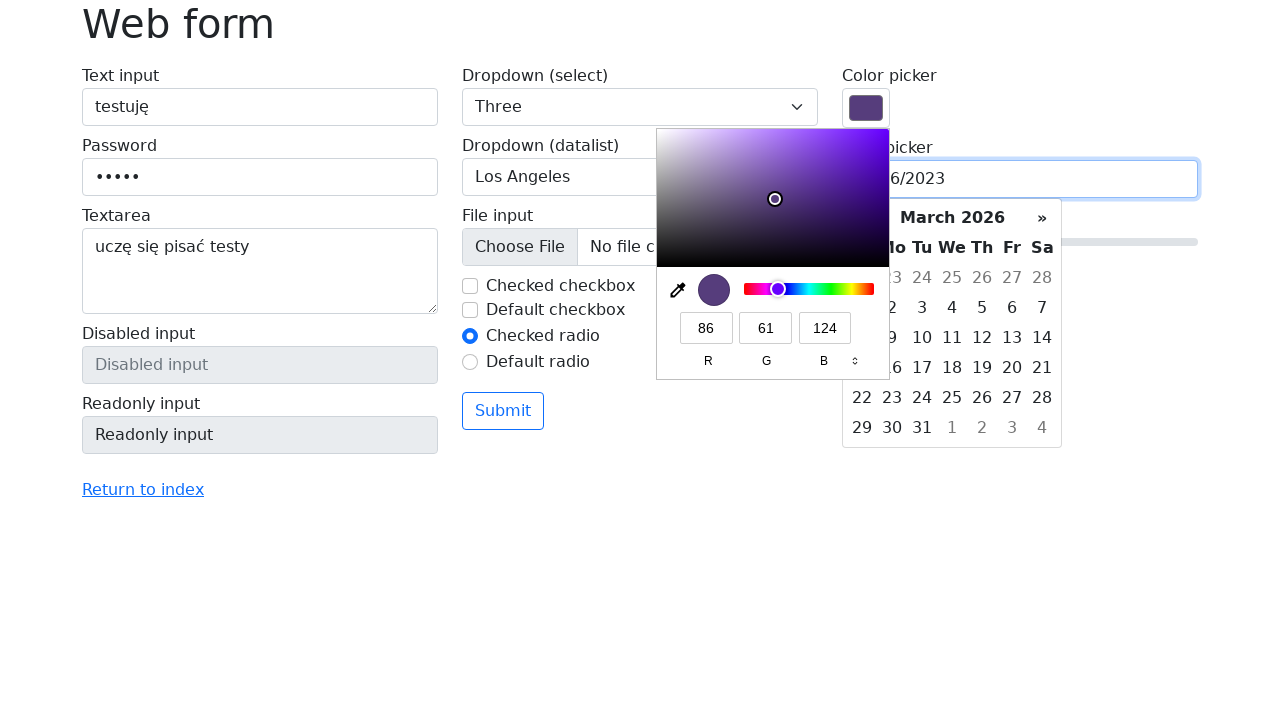

Moved range slider to the right (iteration 1/10) on input[name='my-range']
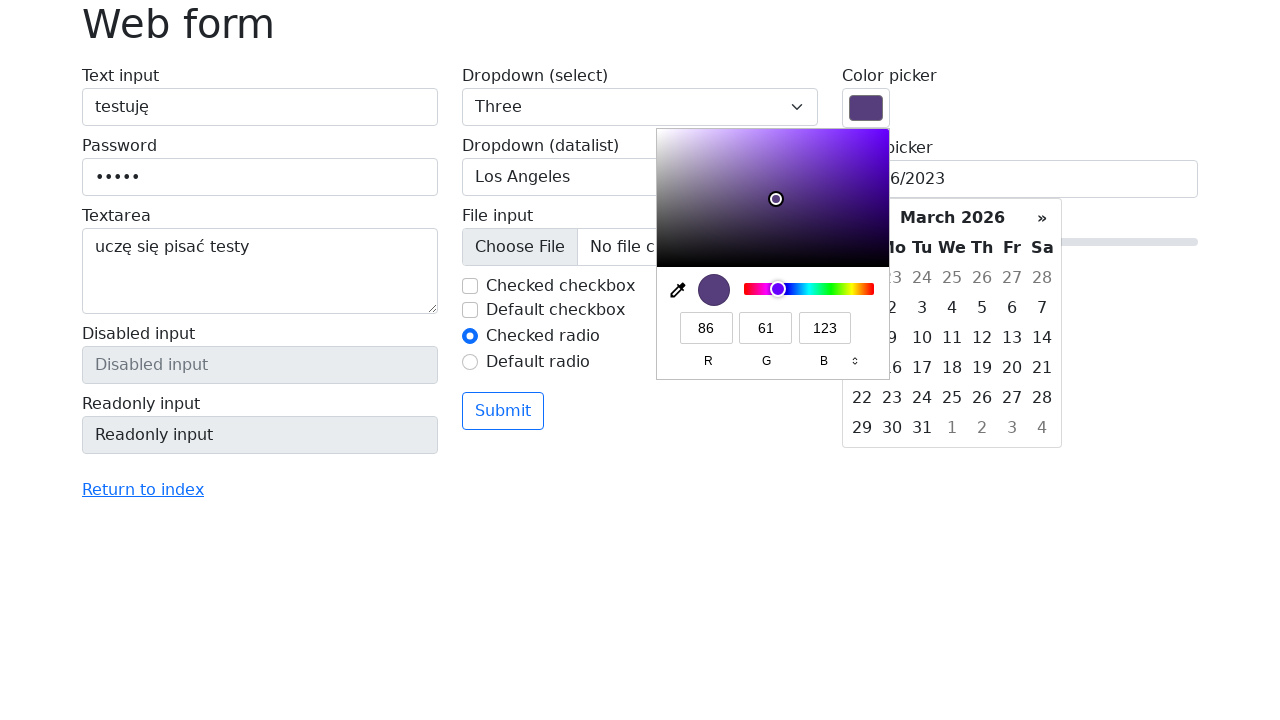

Moved range slider to the right (iteration 2/10) on input[name='my-range']
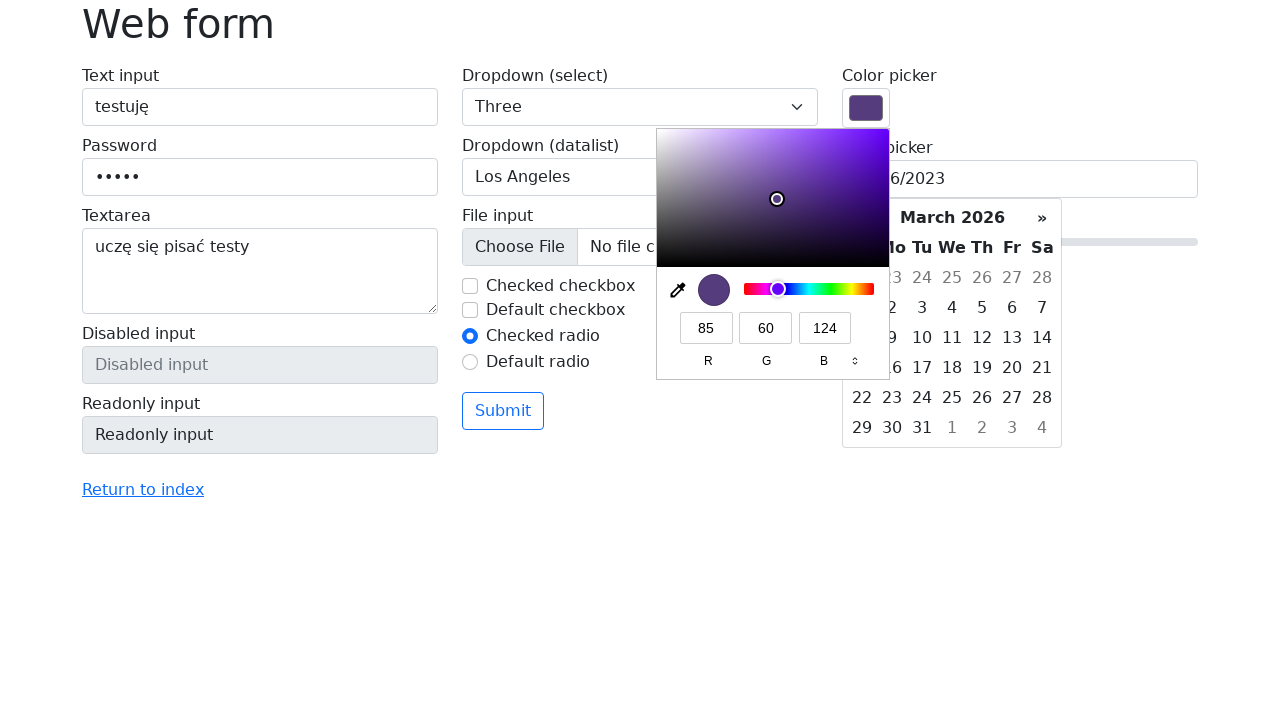

Moved range slider to the right (iteration 3/10) on input[name='my-range']
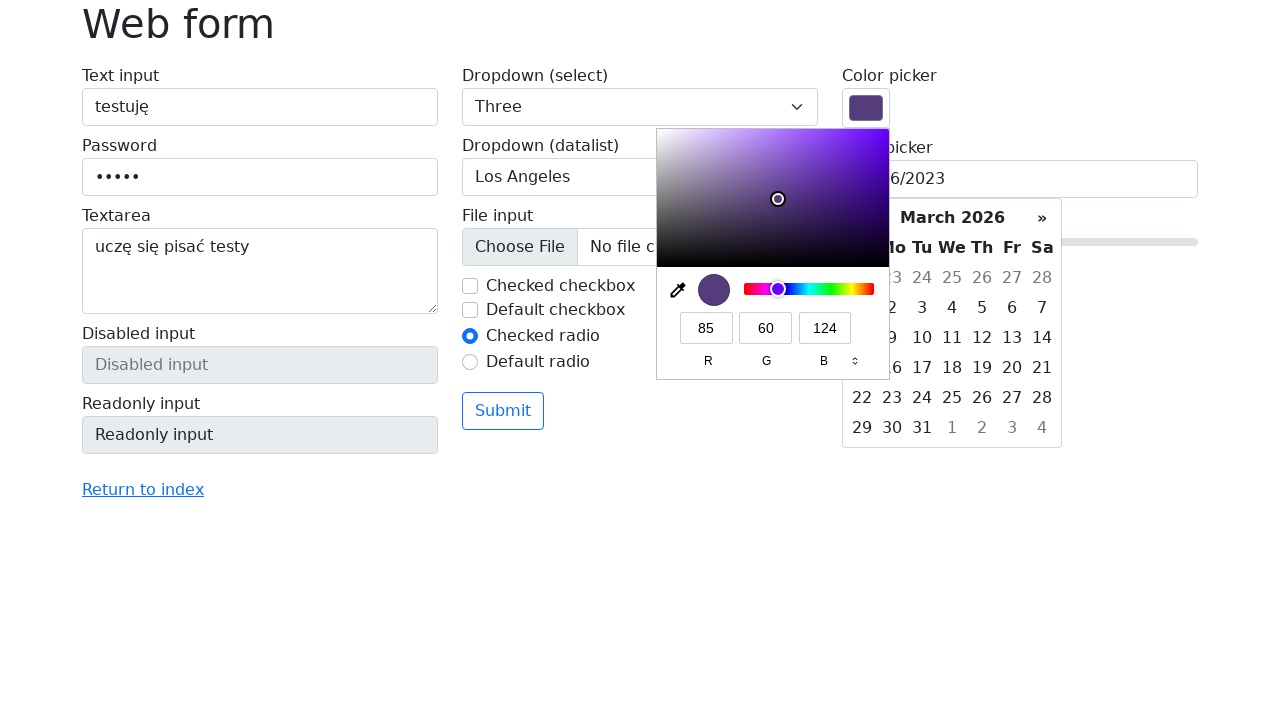

Moved range slider to the right (iteration 4/10) on input[name='my-range']
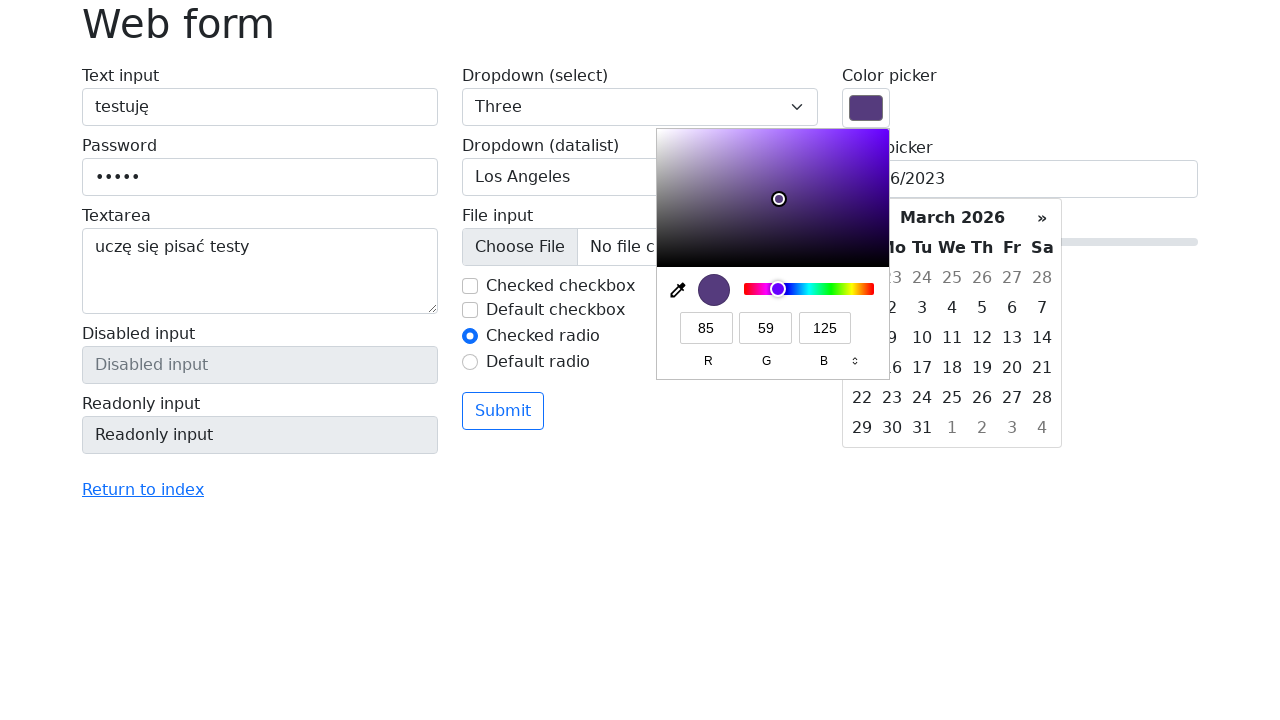

Moved range slider to the right (iteration 5/10) on input[name='my-range']
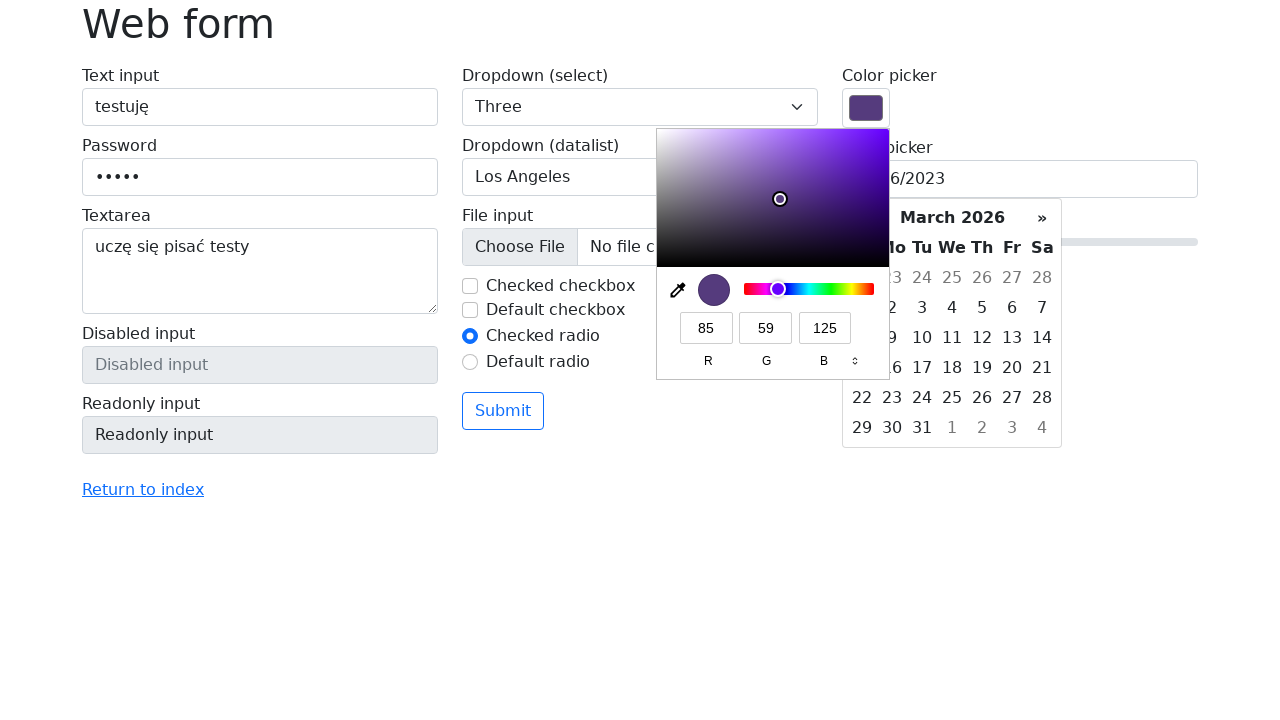

Moved range slider to the right (iteration 6/10) on input[name='my-range']
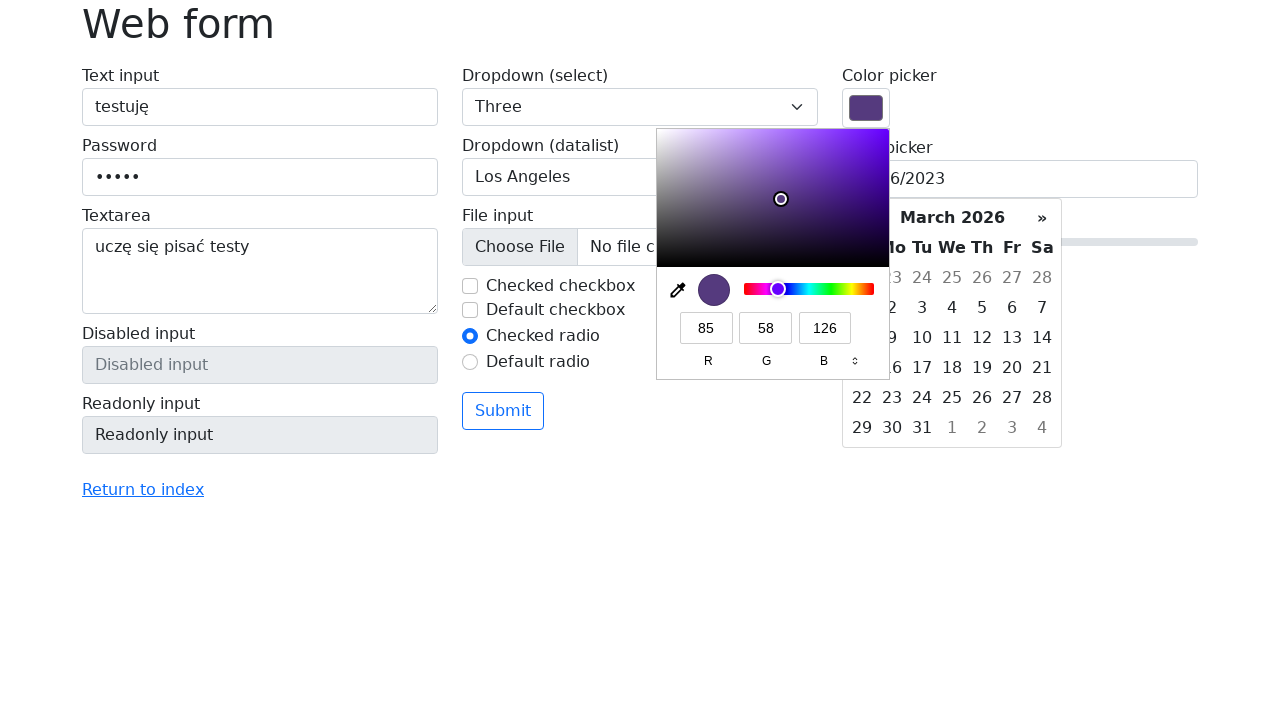

Moved range slider to the right (iteration 7/10) on input[name='my-range']
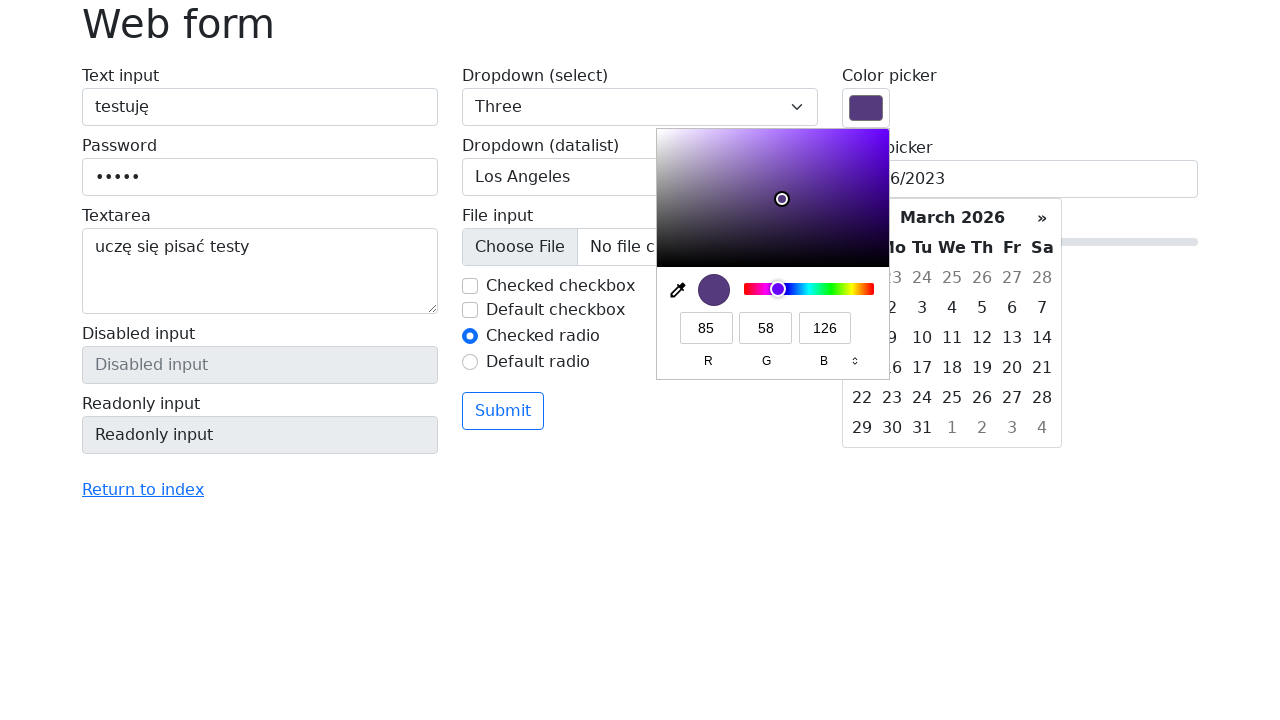

Moved range slider to the right (iteration 8/10) on input[name='my-range']
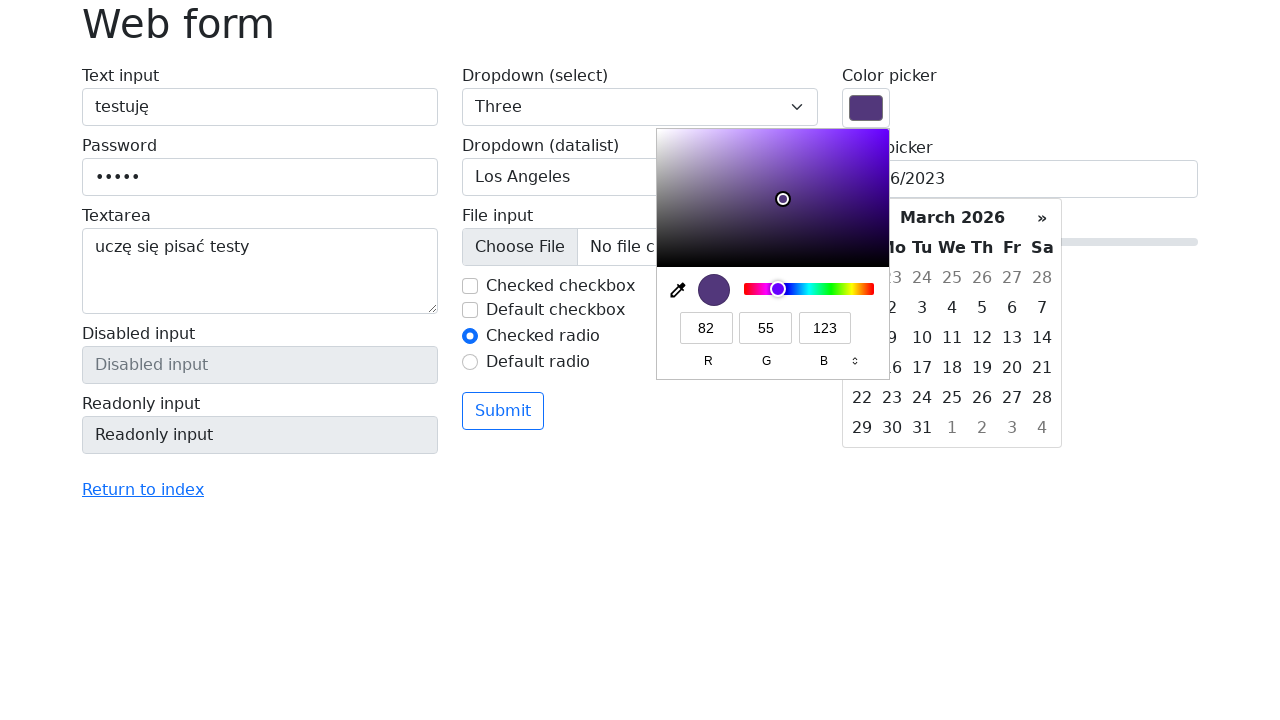

Moved range slider to the right (iteration 9/10) on input[name='my-range']
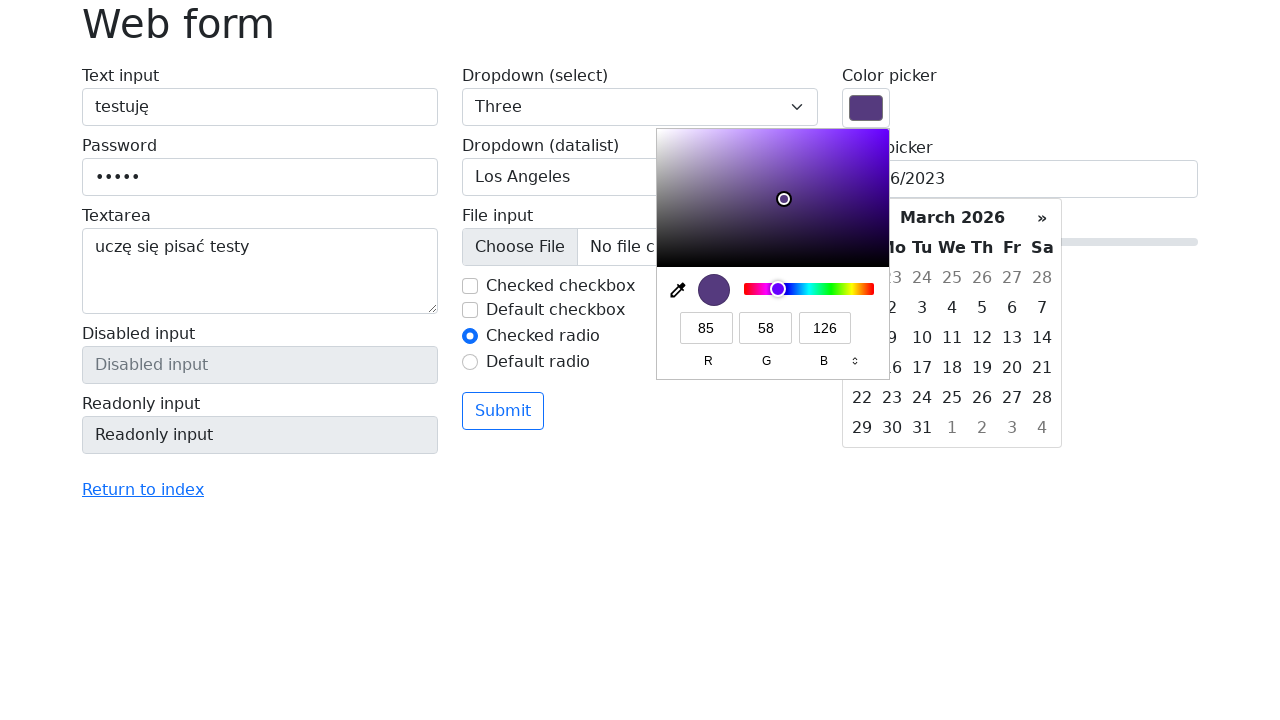

Moved range slider to the right (iteration 10/10) on input[name='my-range']
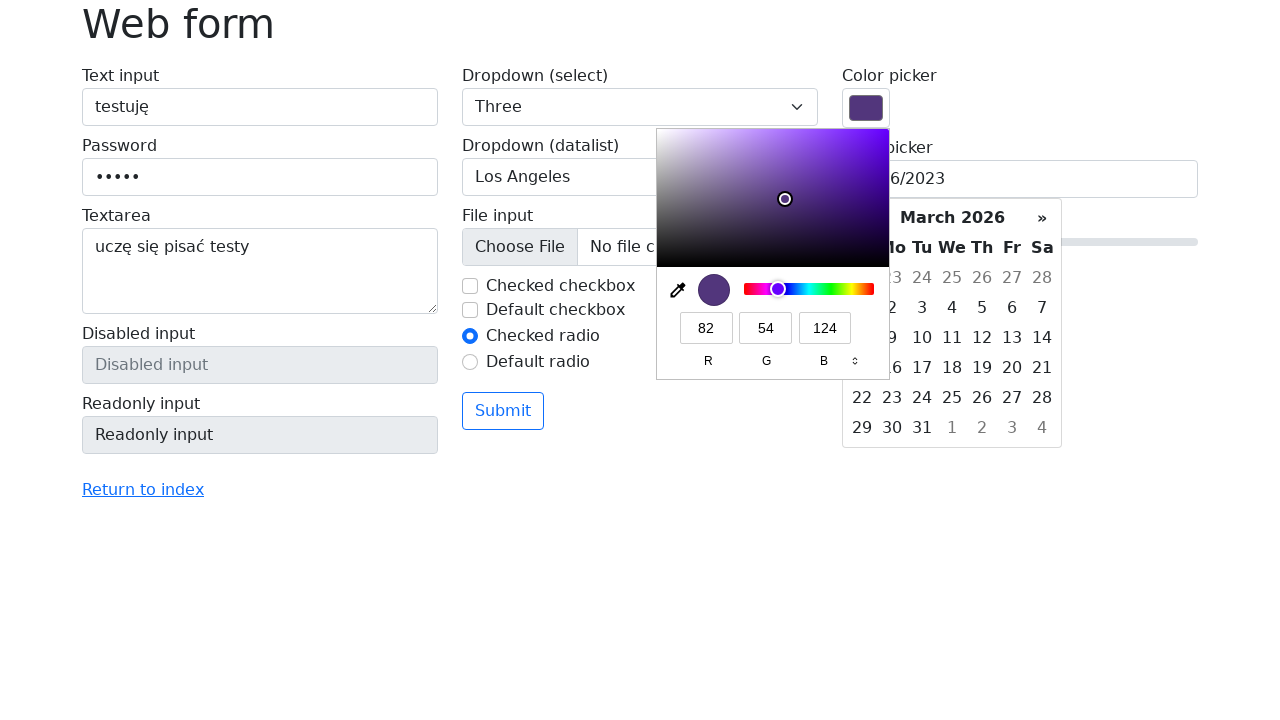

Clicked form submit button at (503, 411) on button.btn.btn-outline-primary.mt-3
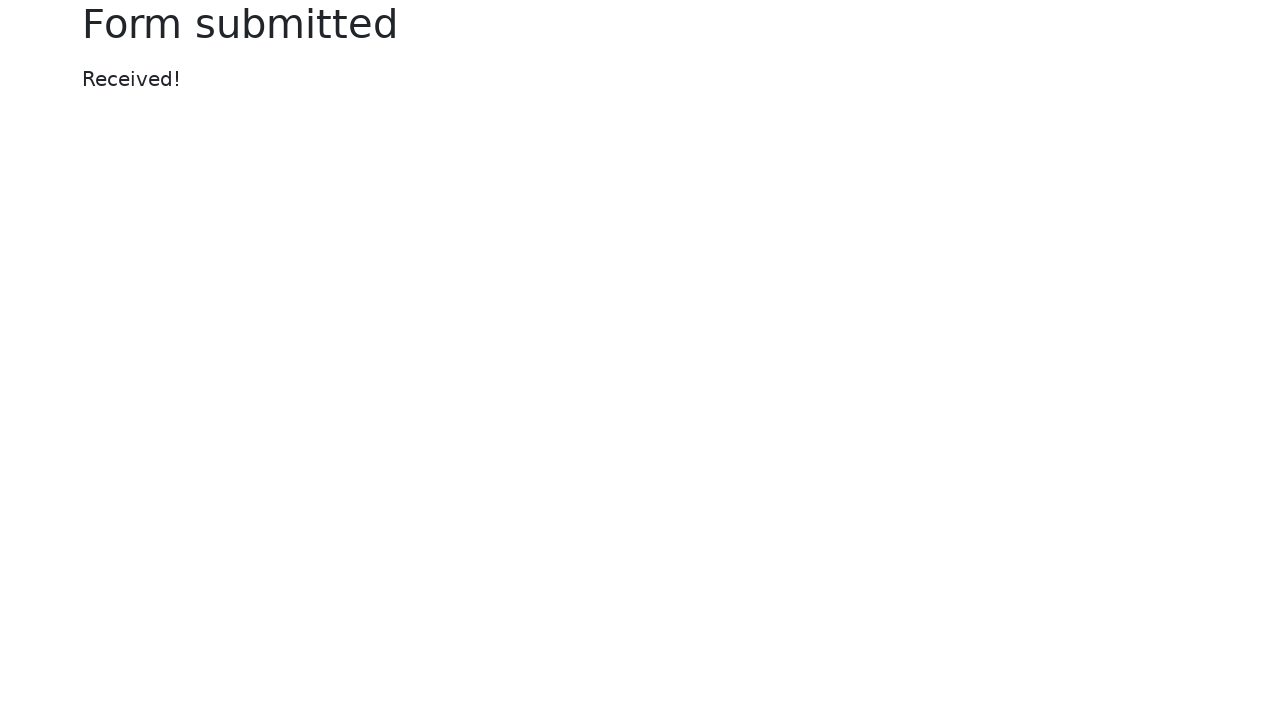

Form submission message element appeared
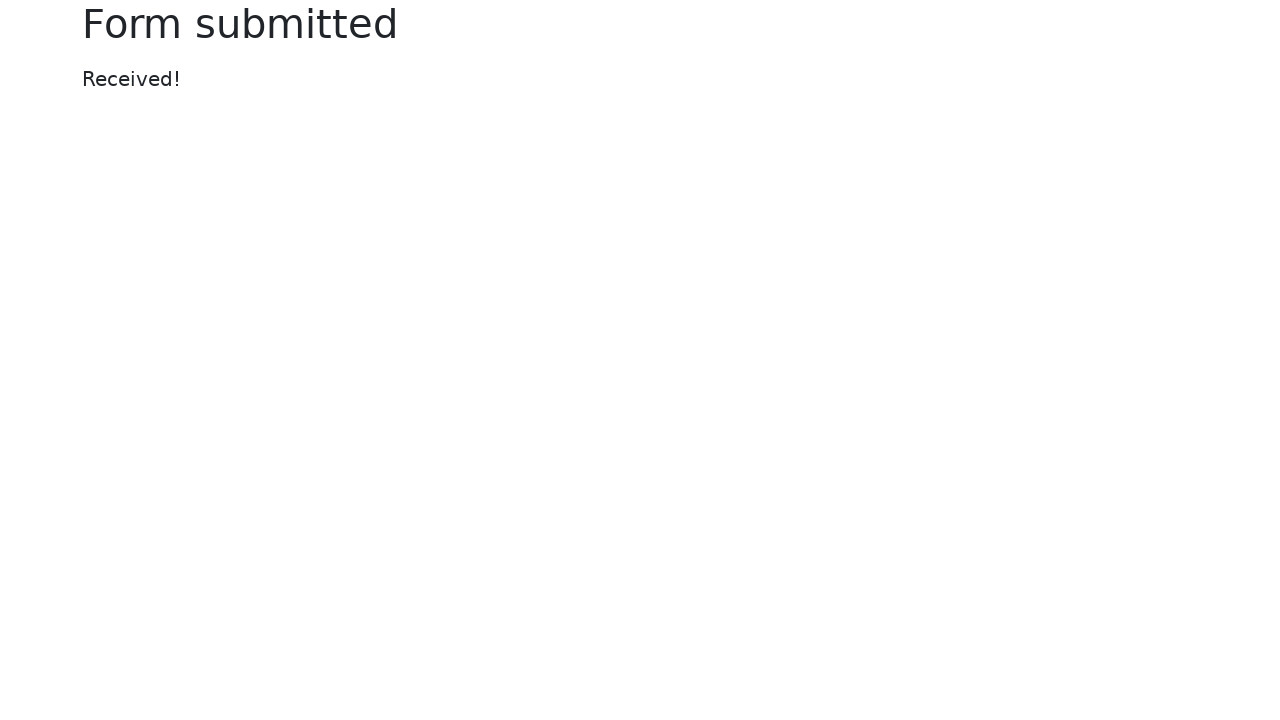

Verified submission message displays 'Received!'
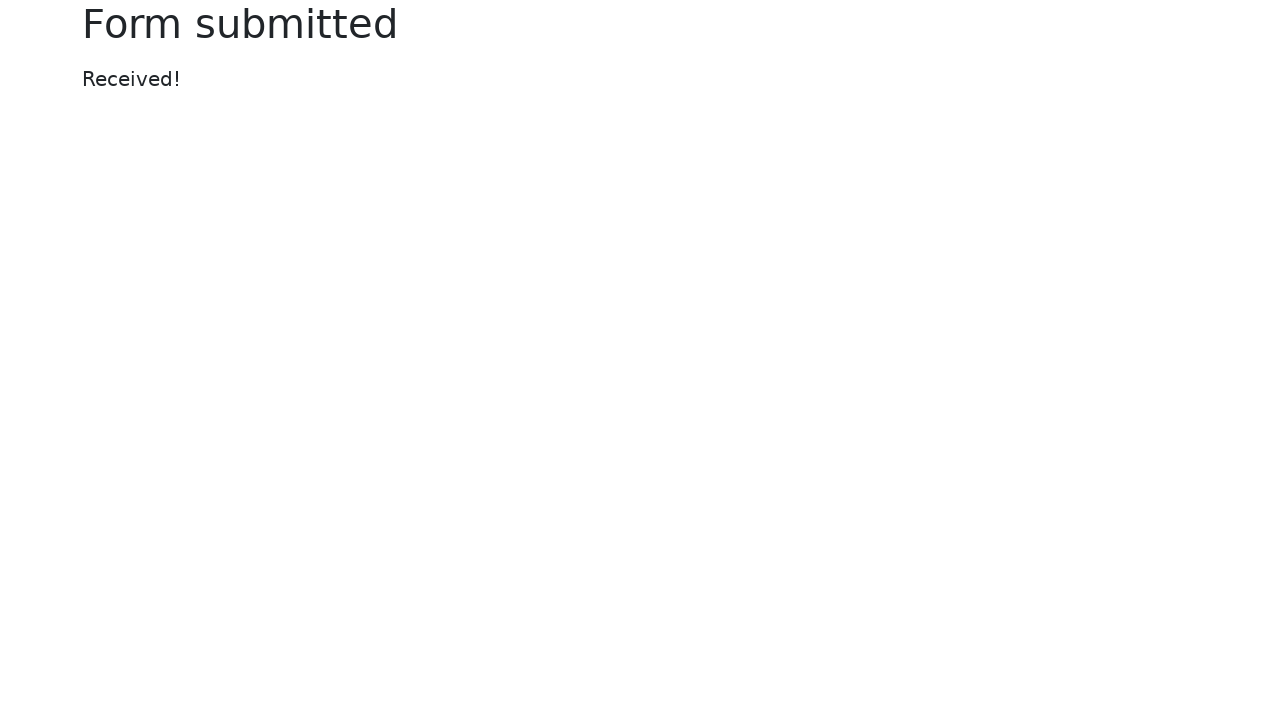

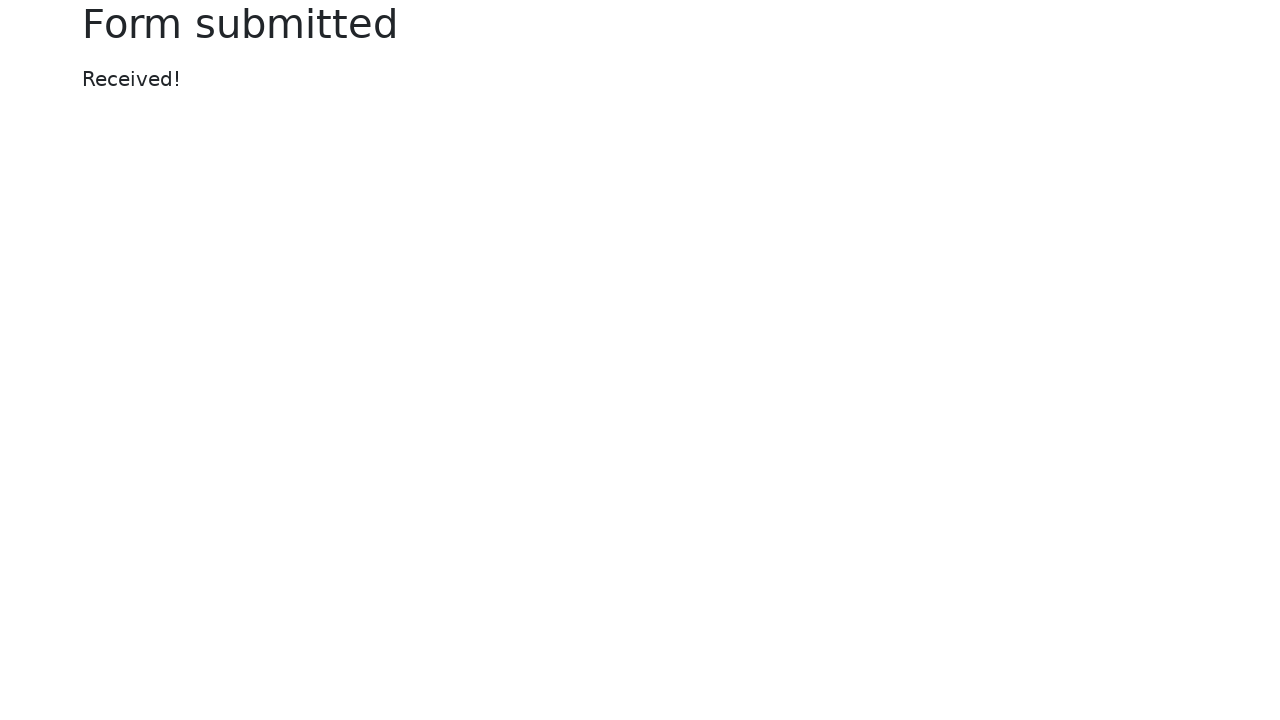